Tests dropdown selection functionality by selecting different currency options using various selection methods (by index, visible text, and value)

Starting URL: https://rahulshettyacademy.com/dropdownsPractise/

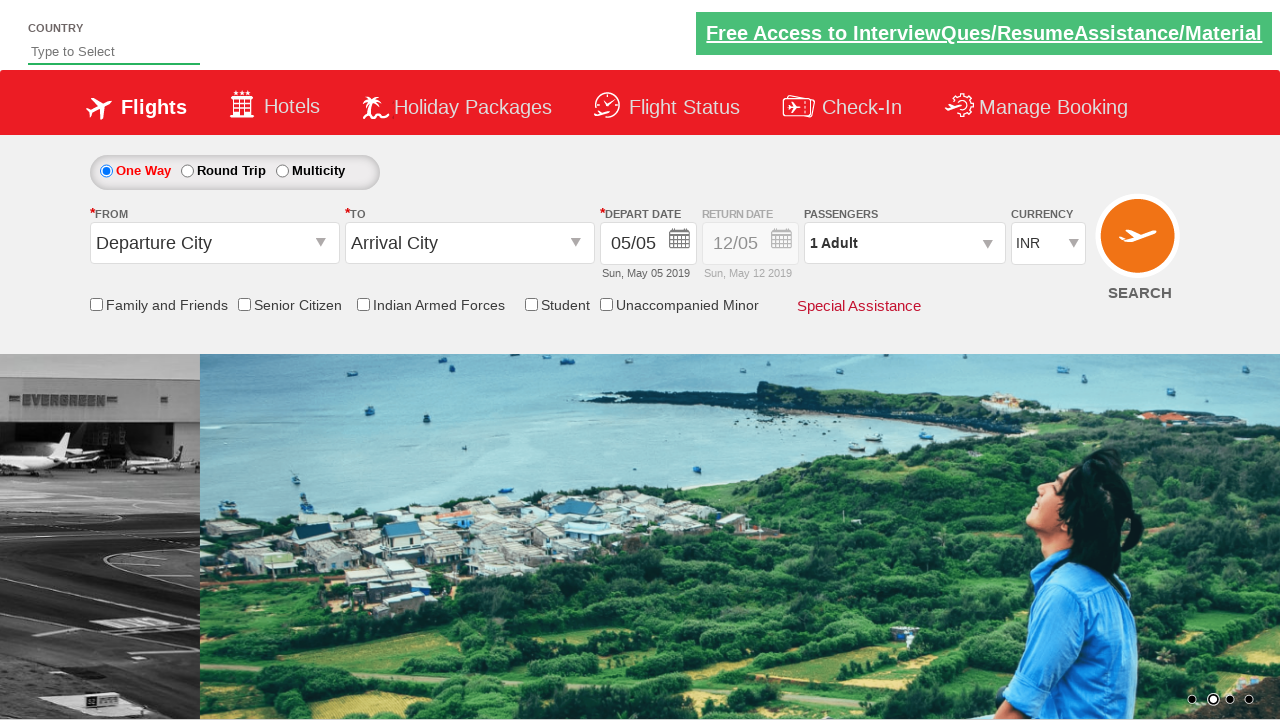

Selected USD currency by index 3 (4th option) from dropdown on select#ctl00_mainContent_DropDownListCurrency
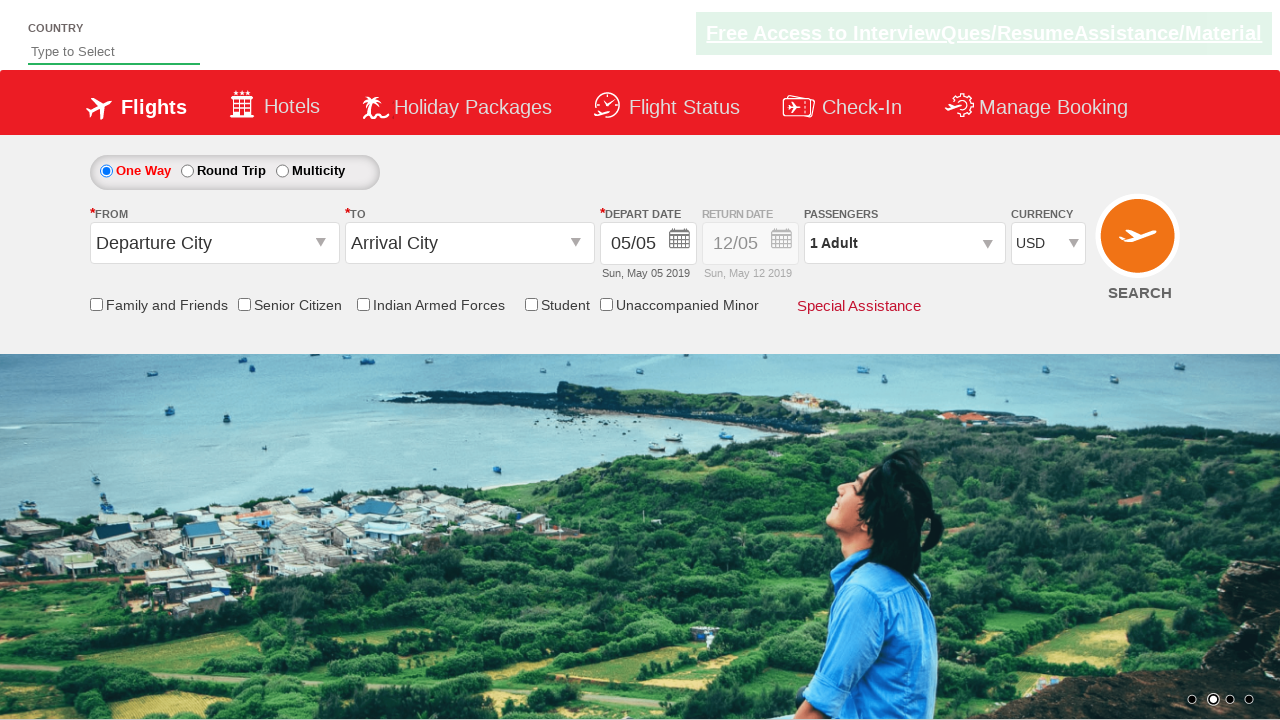

Verified selected currency: USD
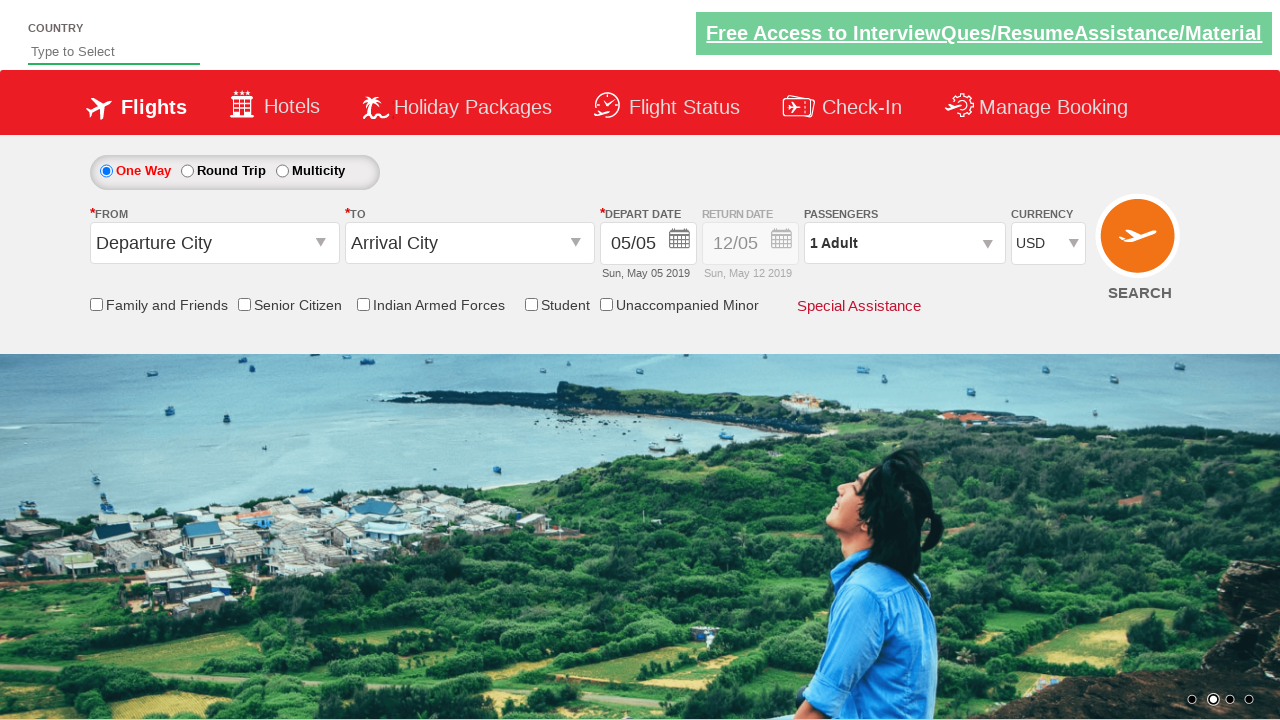

Selected AED currency by visible text from dropdown on select#ctl00_mainContent_DropDownListCurrency
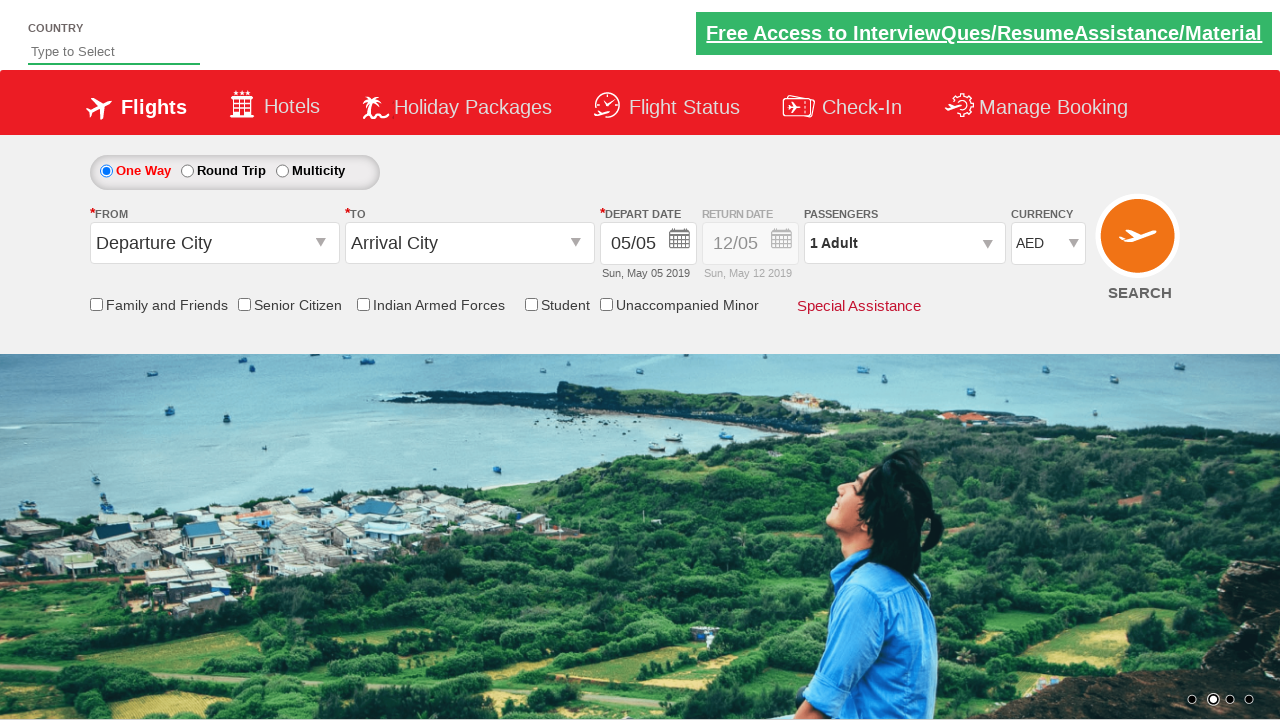

Selected INR currency by value attribute from dropdown on select#ctl00_mainContent_DropDownListCurrency
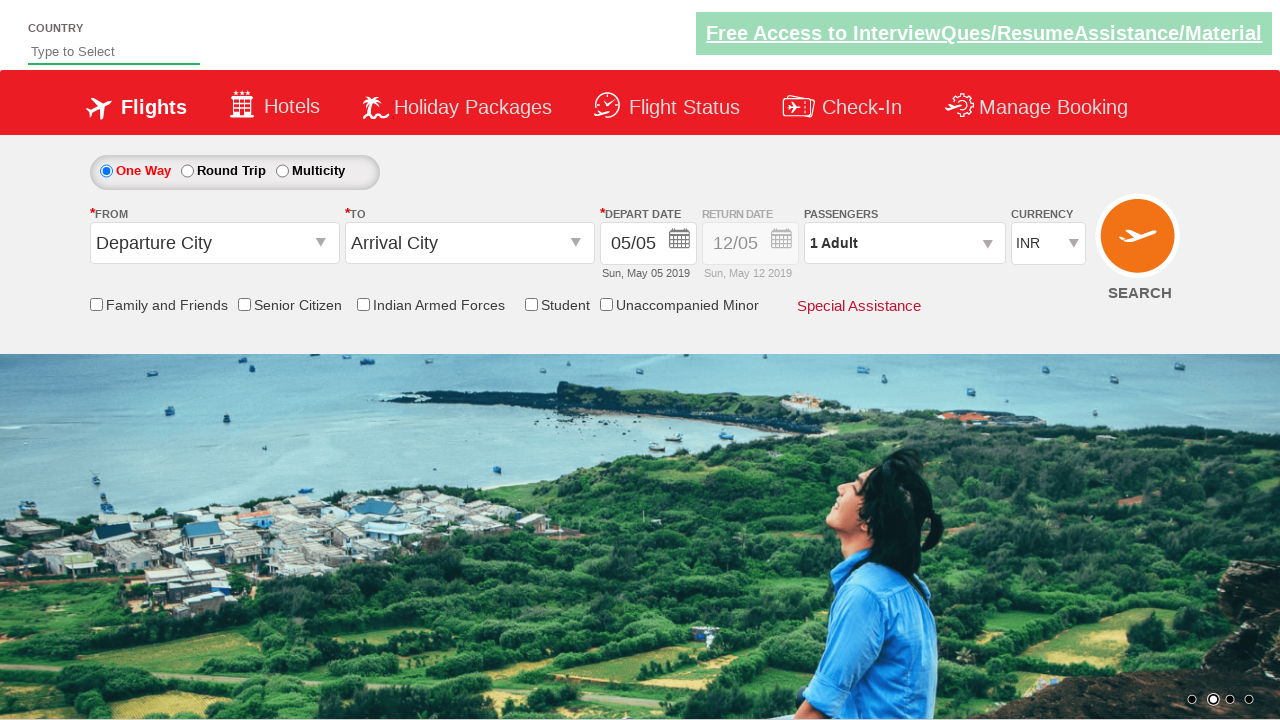

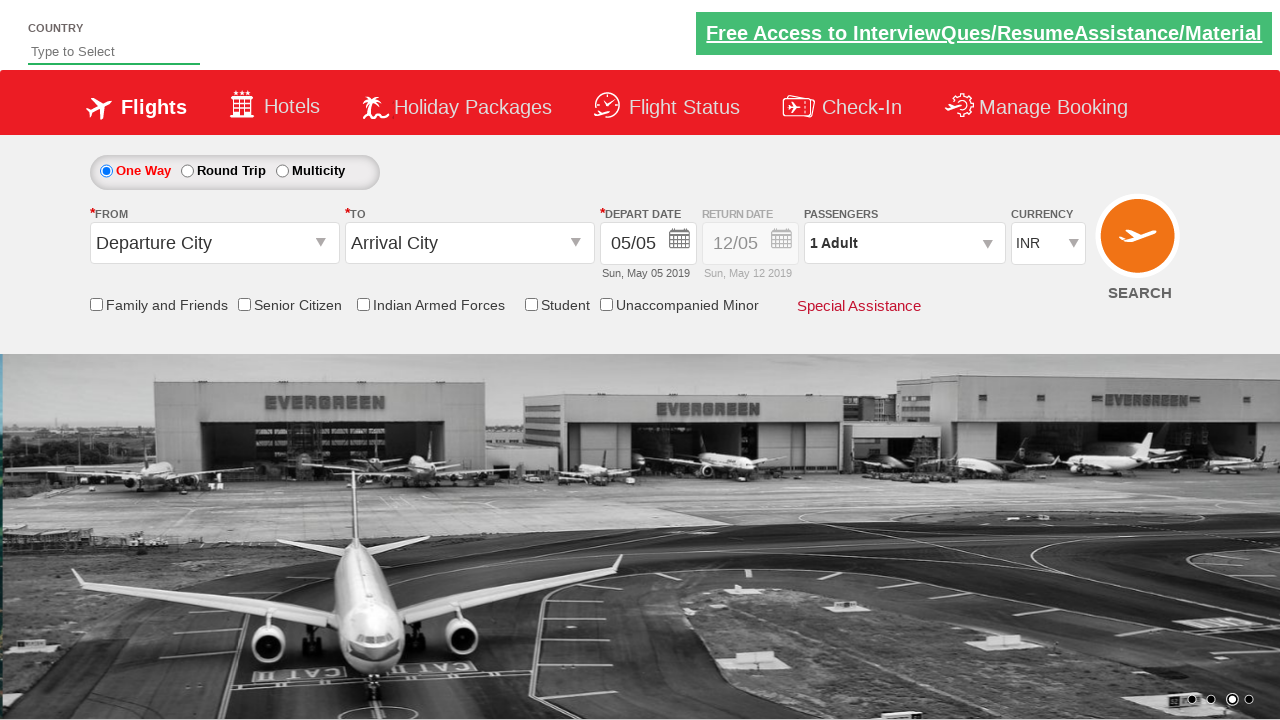